Opens the Rahul Shetty Academy homepage and verifies the page loads by checking the title and URL are accessible

Starting URL: https://rahulshettyacademy.com/

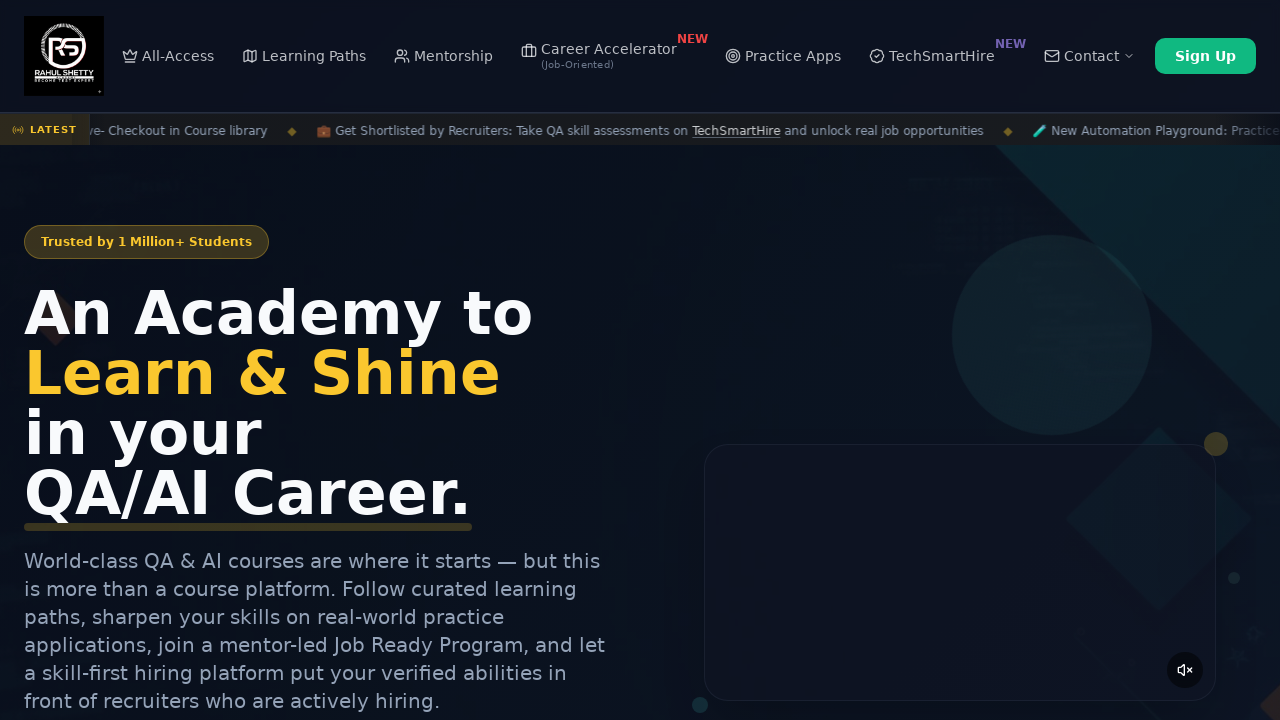

Waited for page to load (domcontentloaded state)
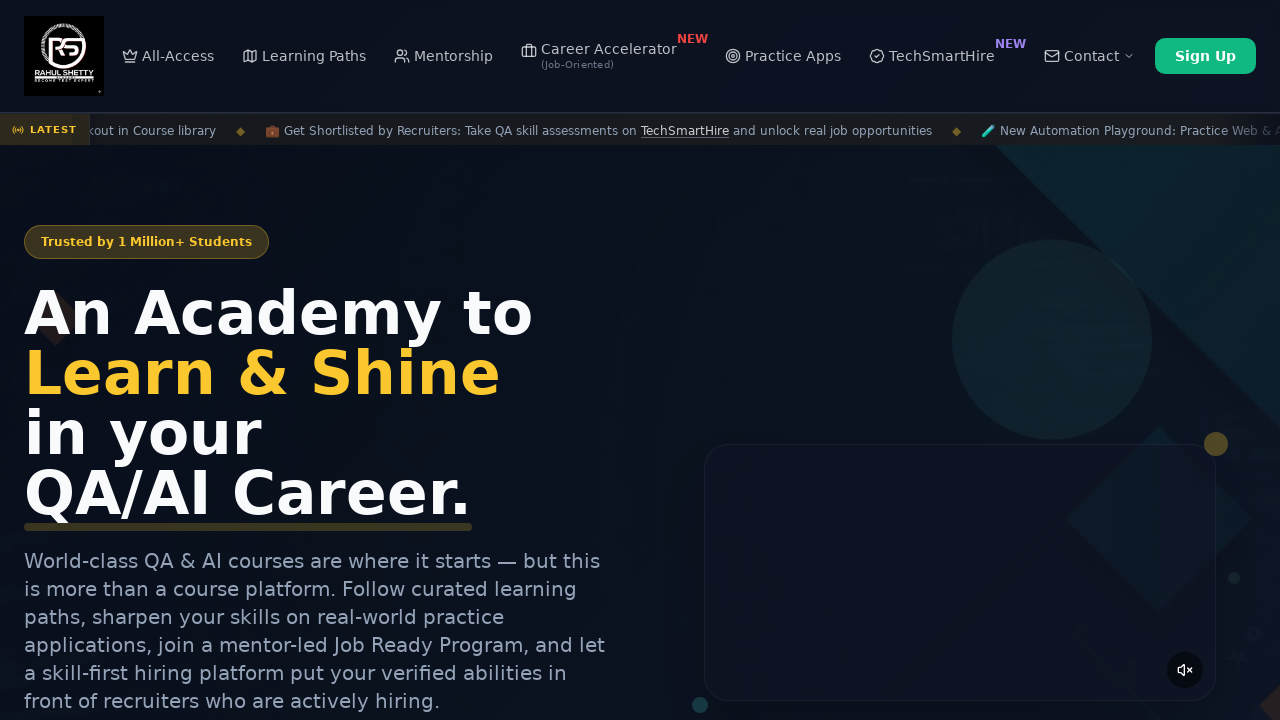

Retrieved page title: Rahul Shetty Academy | QA Automation, Playwright, AI Testing & Online Training
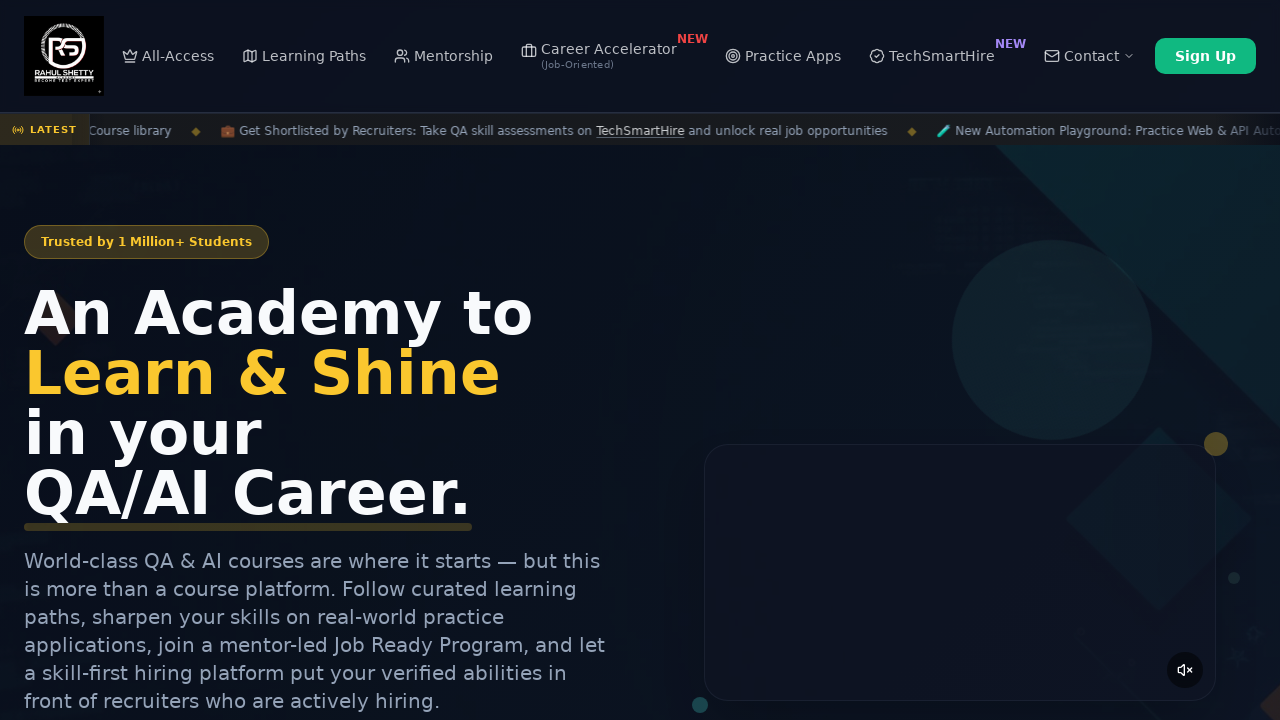

Retrieved current URL: https://rahulshettyacademy.com/
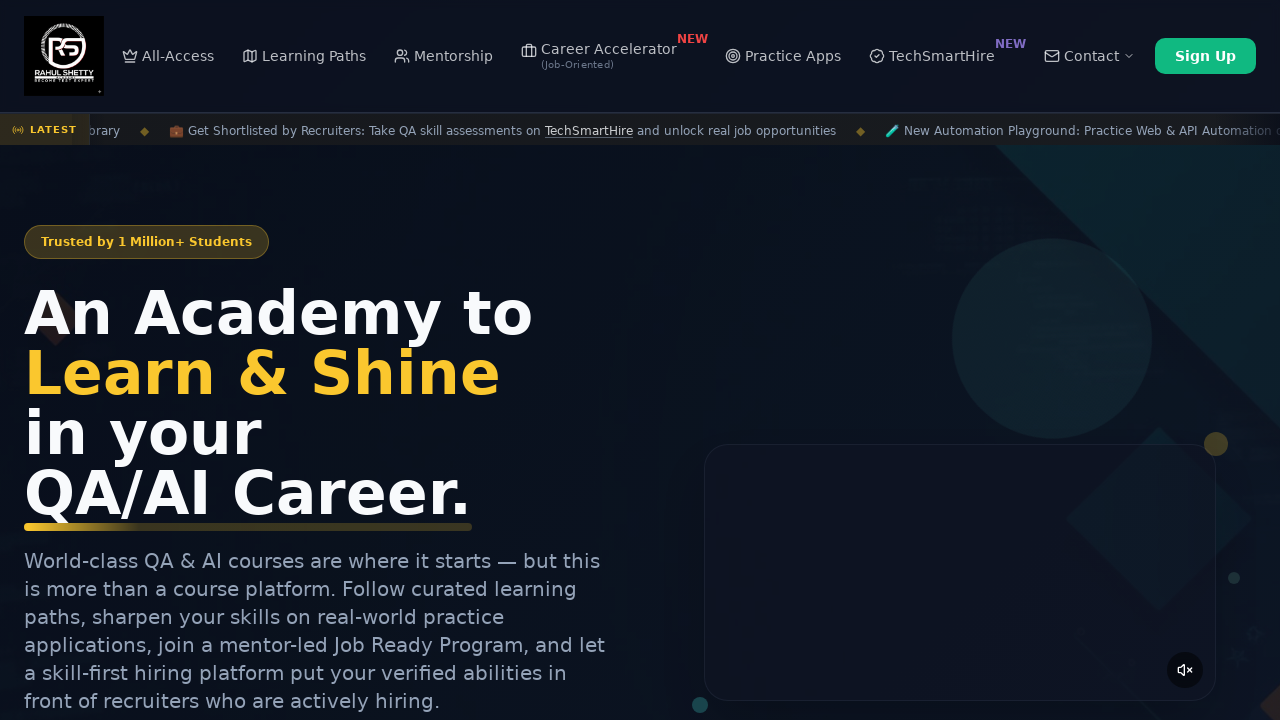

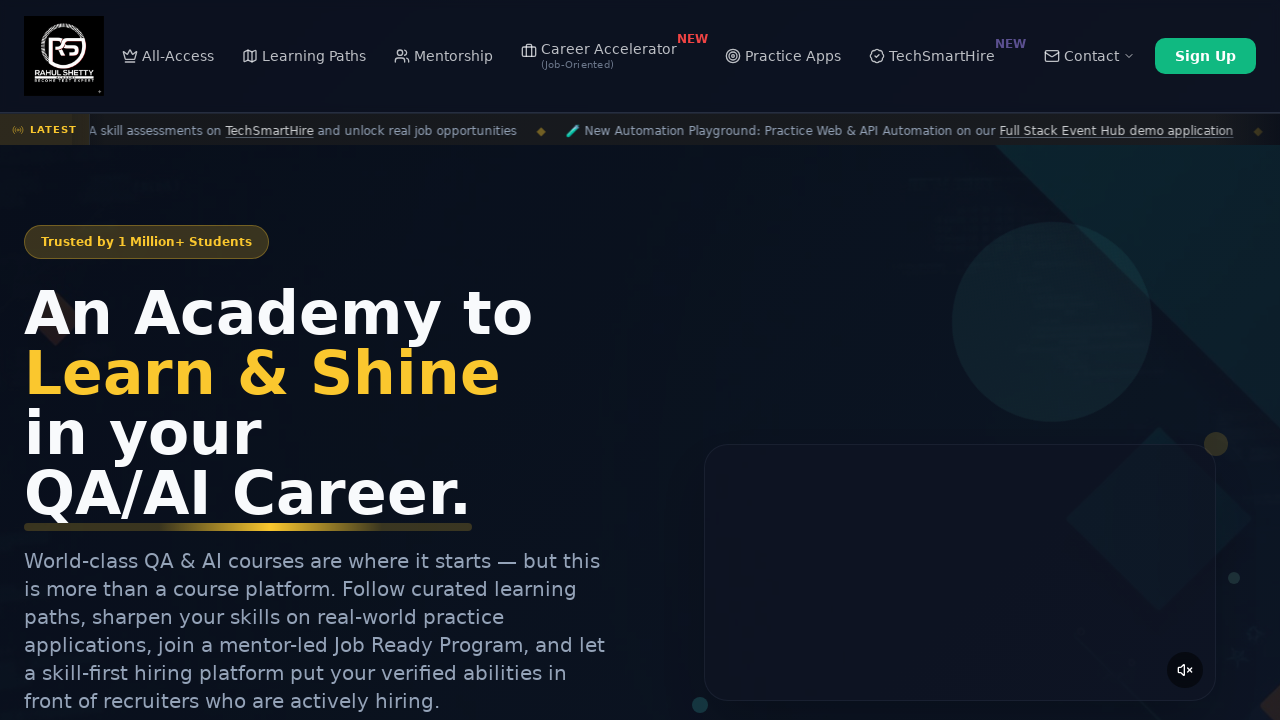